Navigates to Hepsiburada homepage and waits for the page to load

Starting URL: https://www.hepsiburada.com

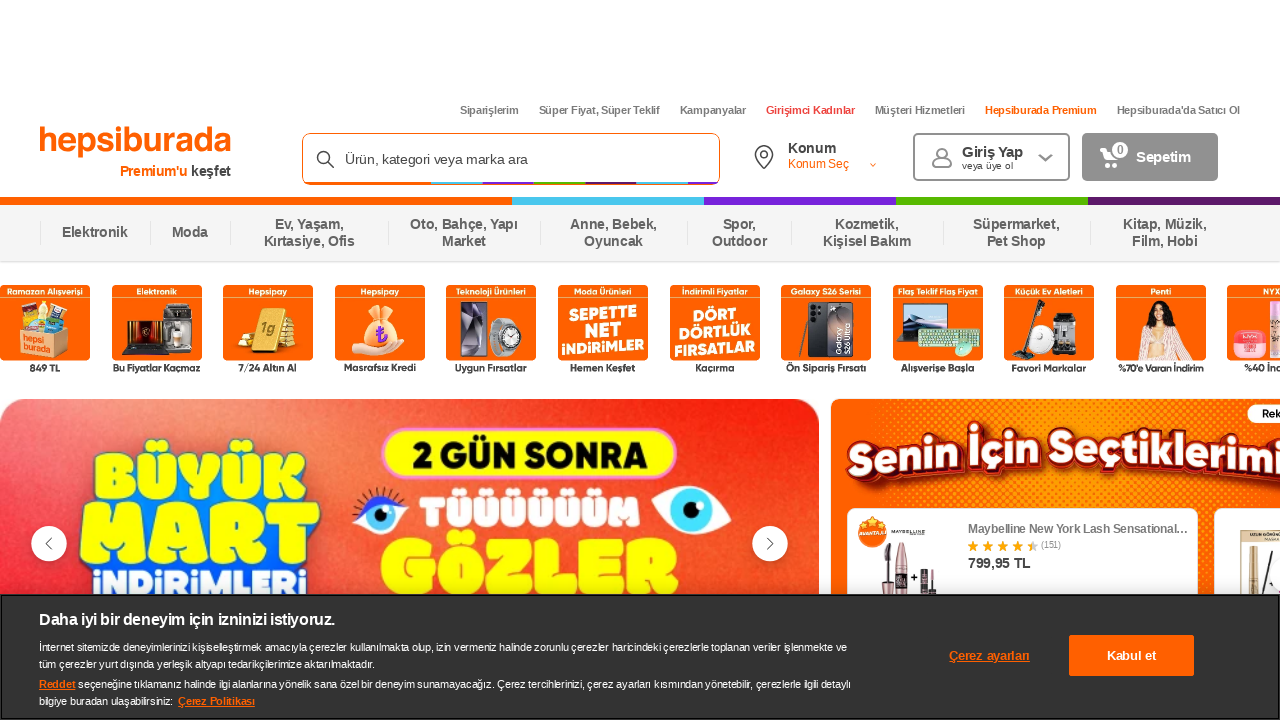

Navigated to Hepsiburada homepage
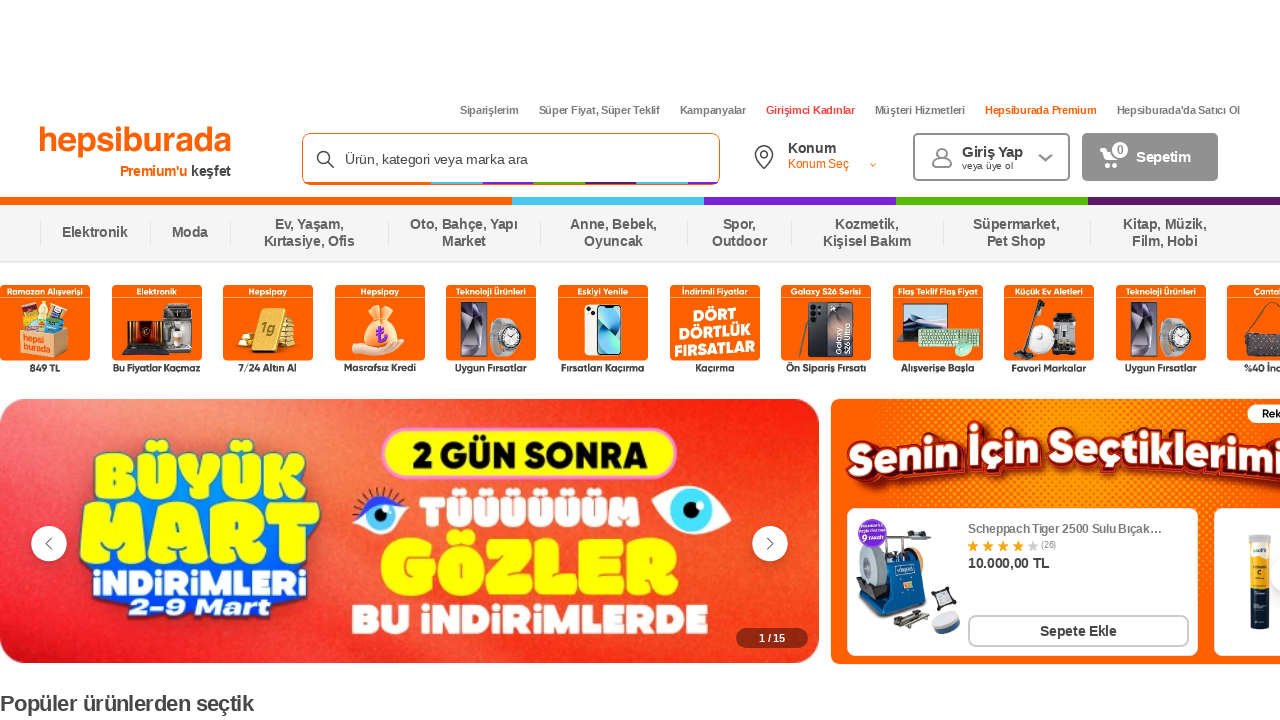

Page loaded - DOM content ready
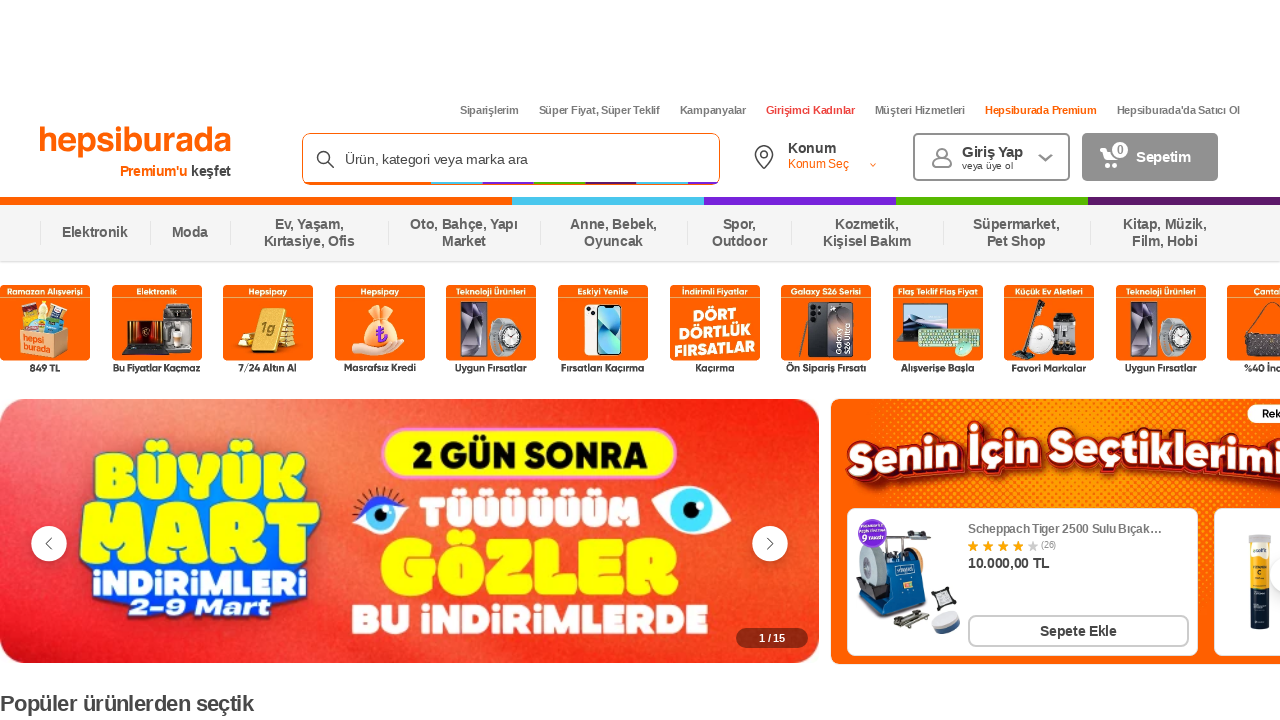

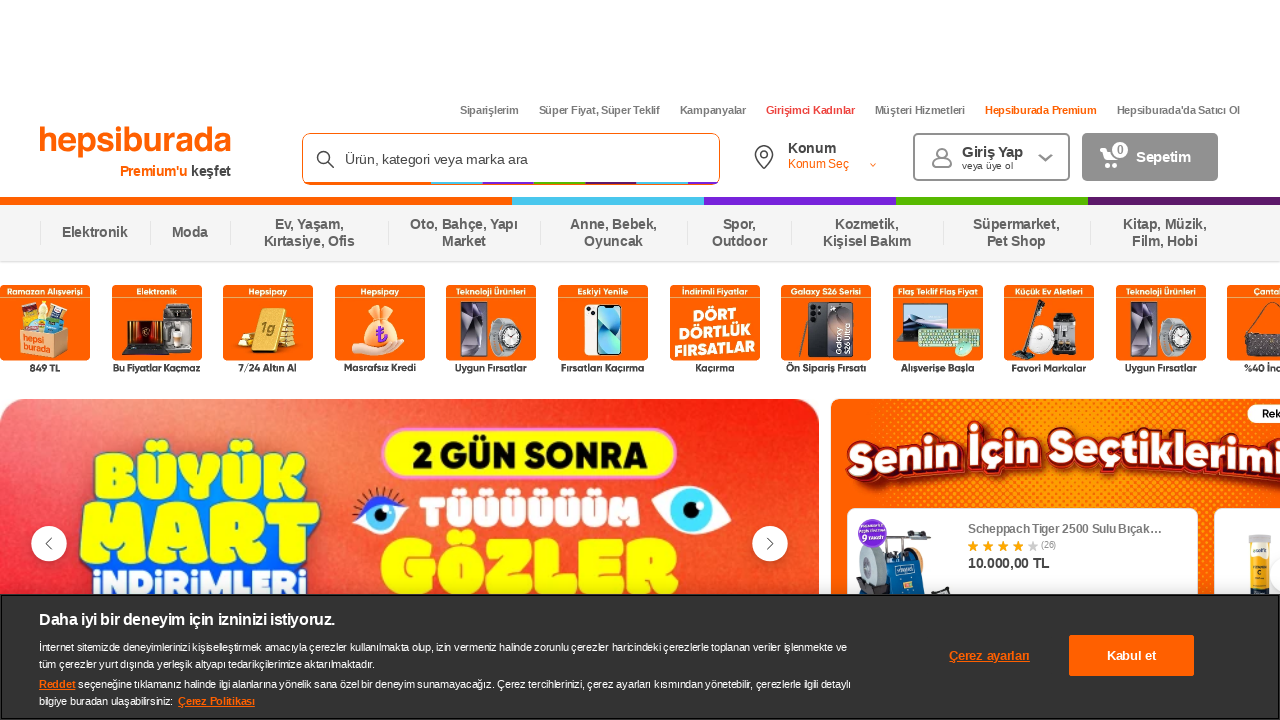